Tests JavaScript alert handling functionality including accepting alerts, dismissing alerts, and sending keys to prompt dialogs on a demo automation testing site.

Starting URL: https://demo.automationtesting.in/Alerts.html

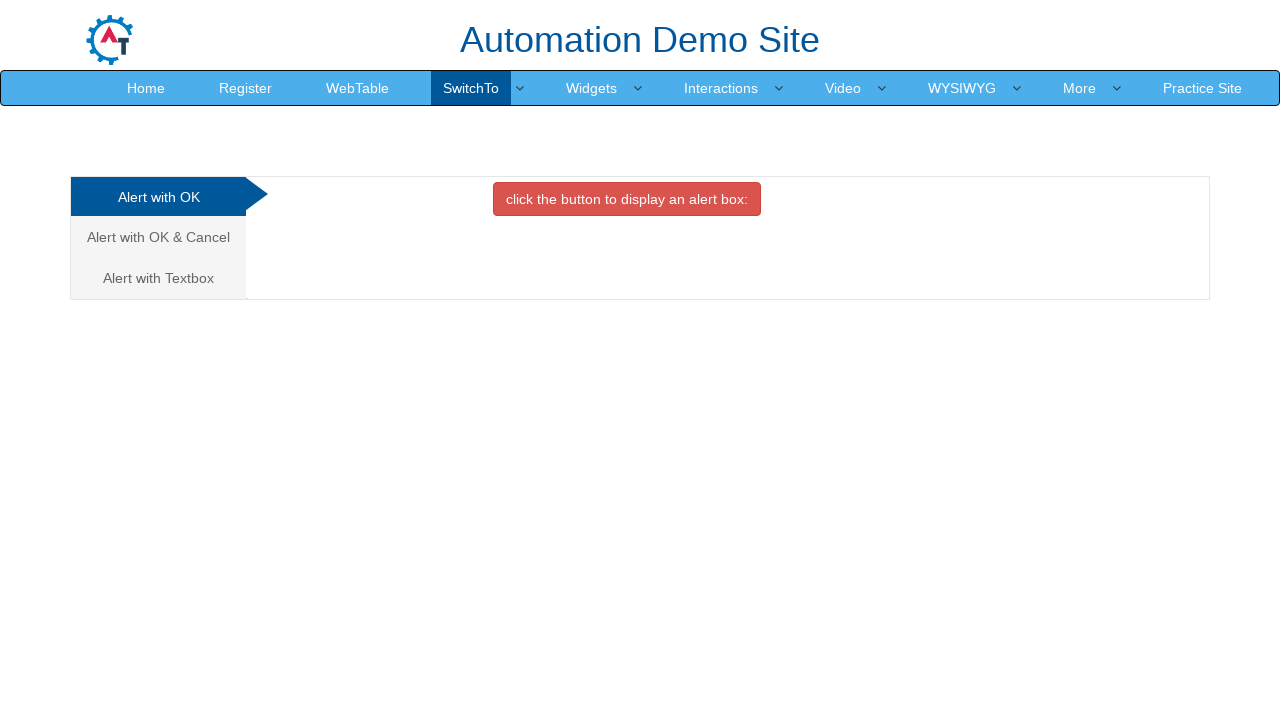

Clicked OK Tab to trigger alert at (627, 199) on #OKTab
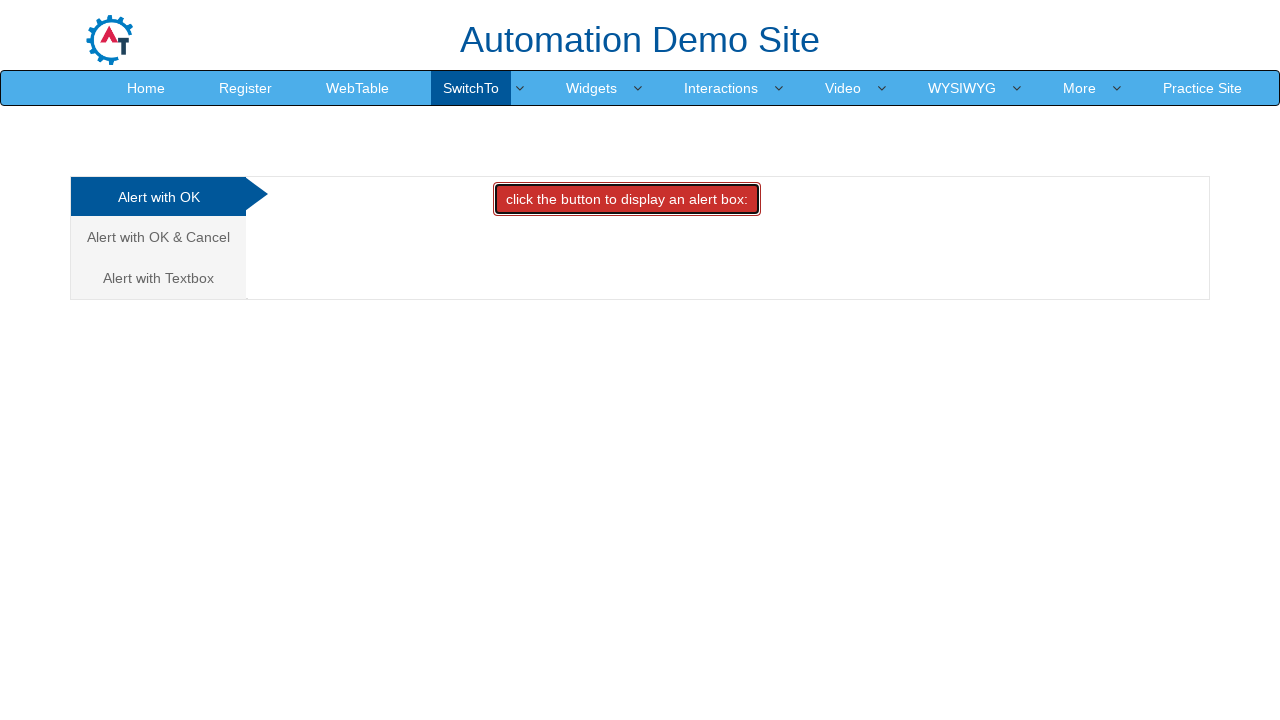

Set up dialog handler to accept alerts
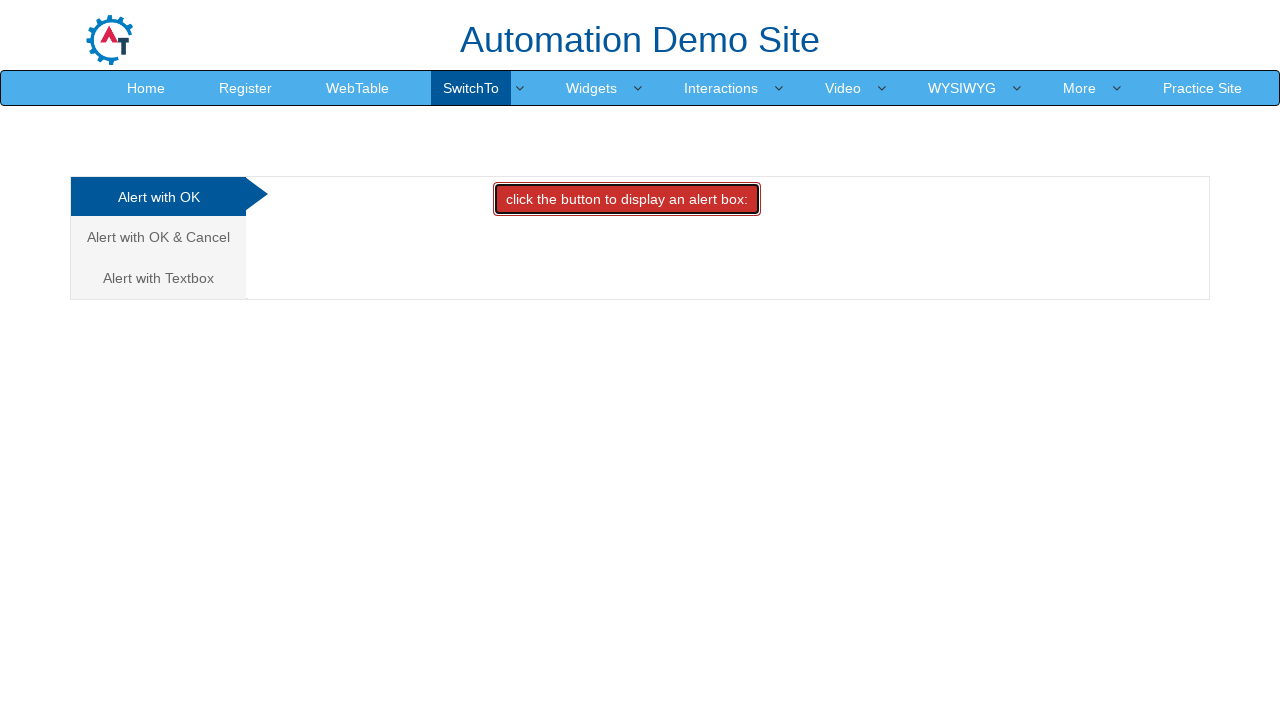

Waited 500ms for alert to be processed
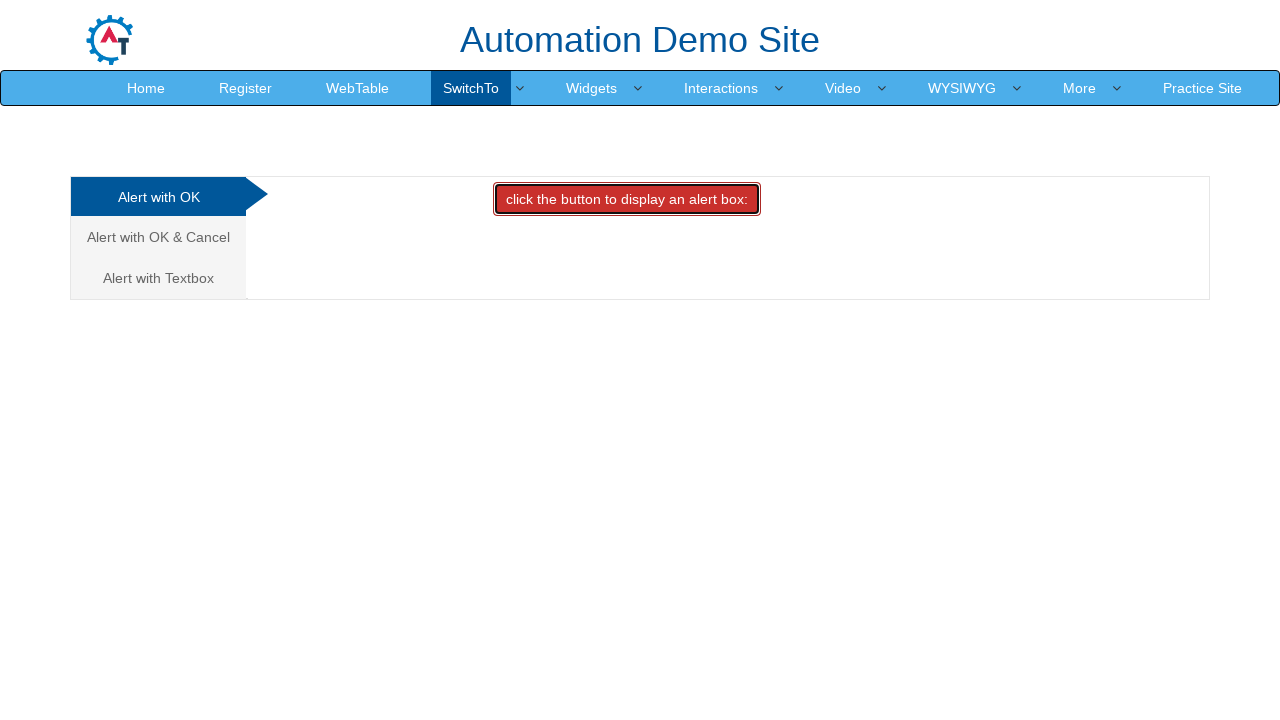

Clicked Cancel Tab link at (158, 237) on a[href='#CancelTab']
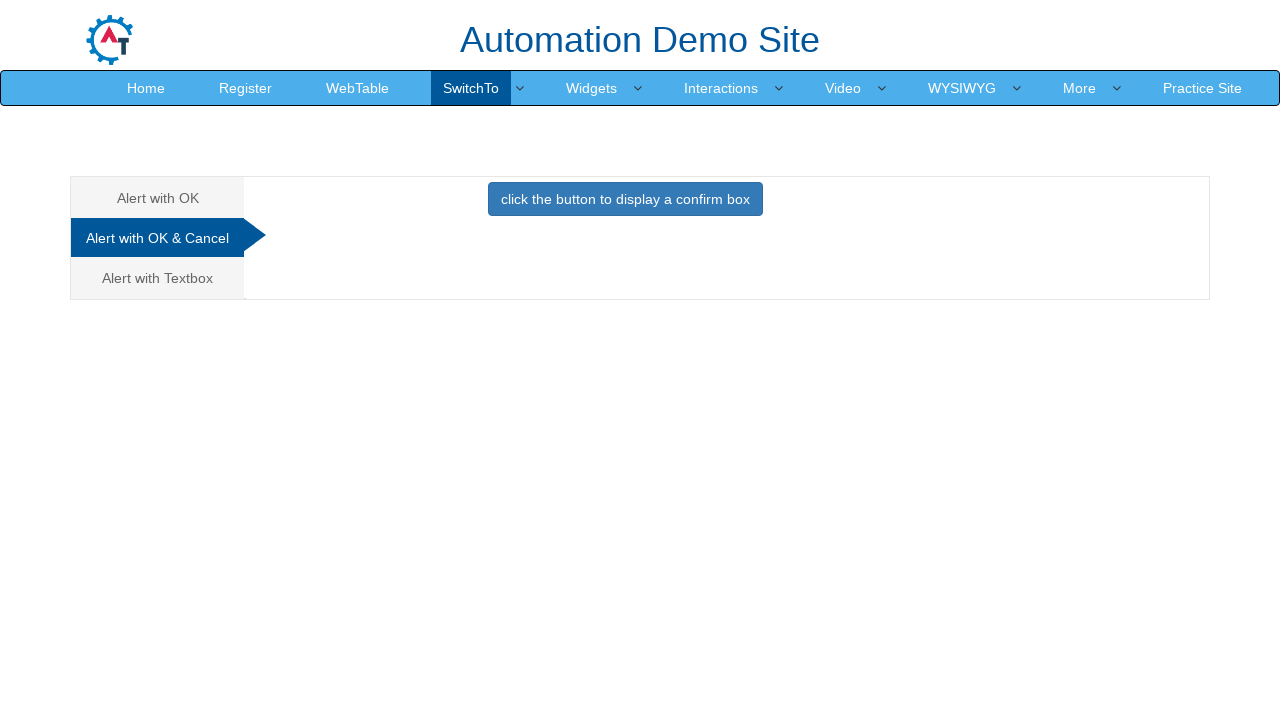

Clicked Cancel Tab button to trigger alert at (625, 204) on #CancelTab
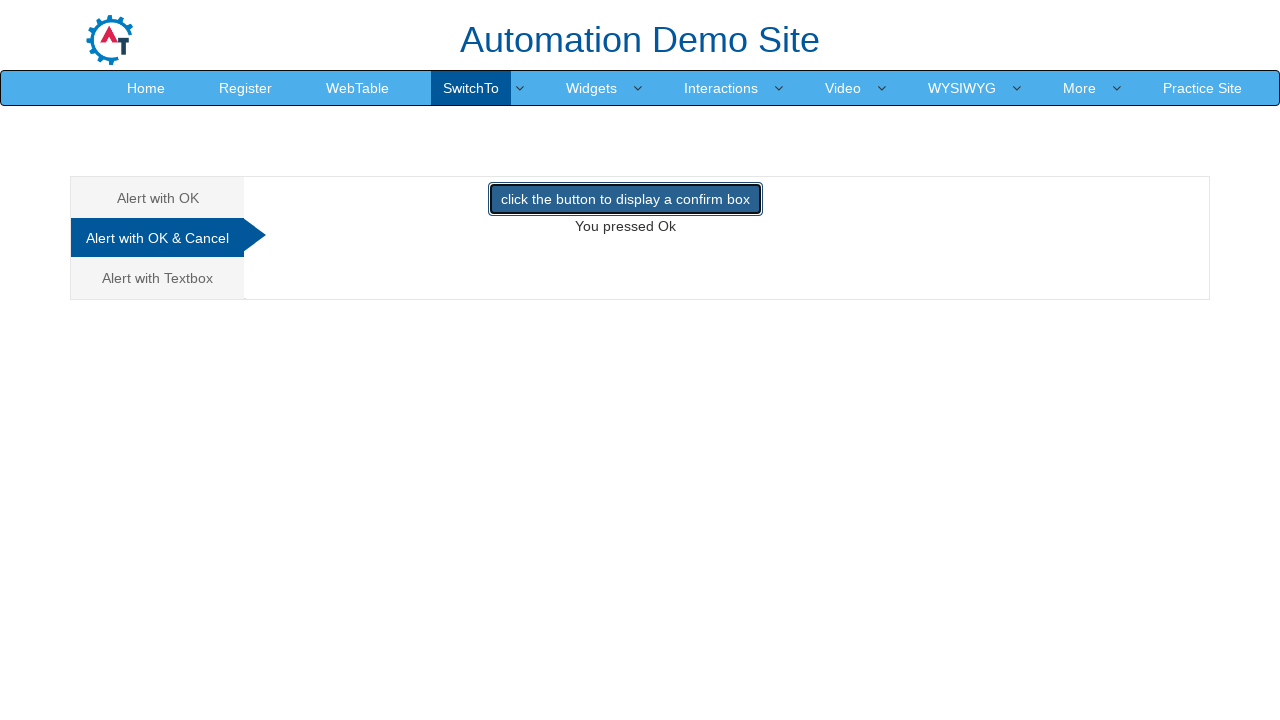

Set up dialog handler to dismiss alerts
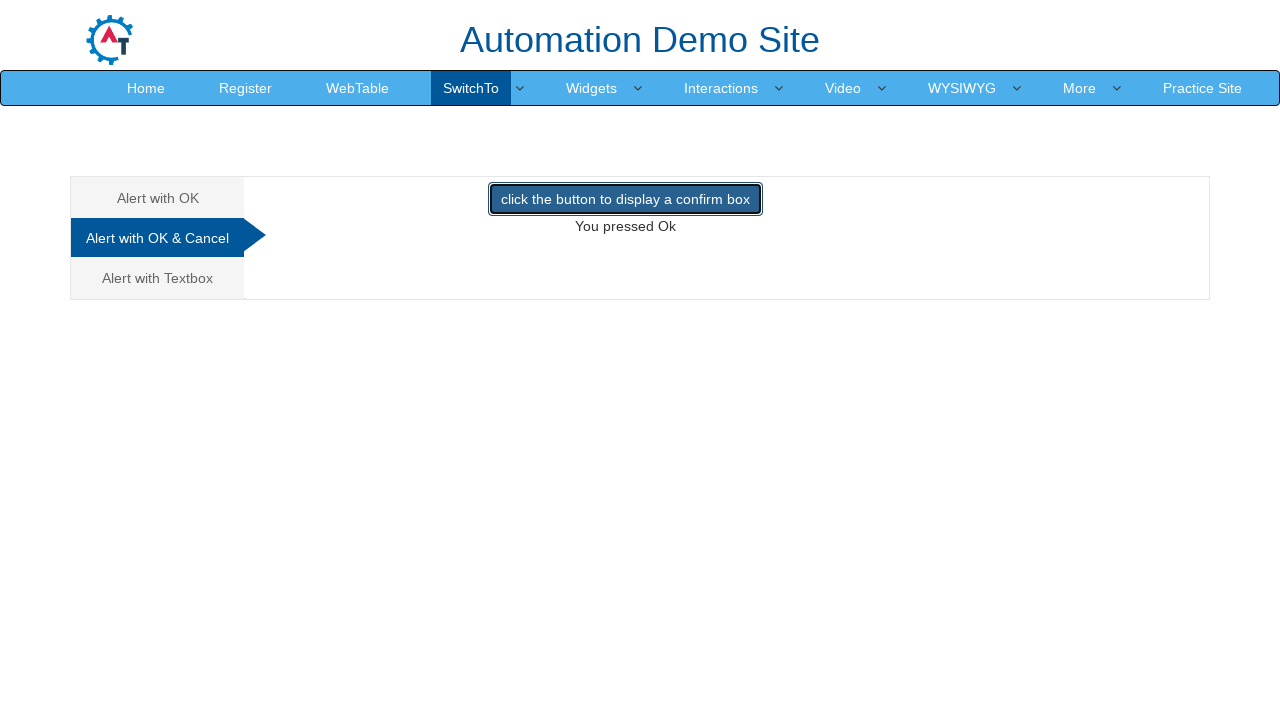

Waited 500ms for alert dismissal to be processed
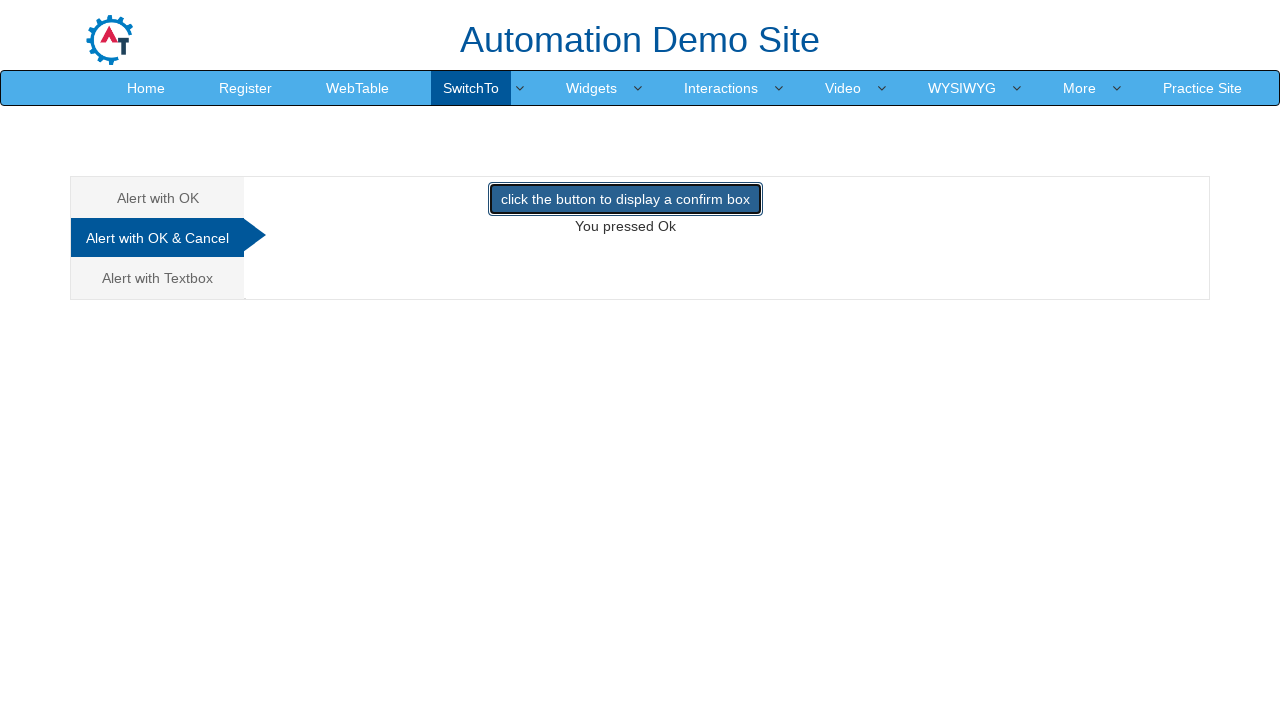

Clicked Textbox Tab link at (158, 278) on a[href='#Textbox']
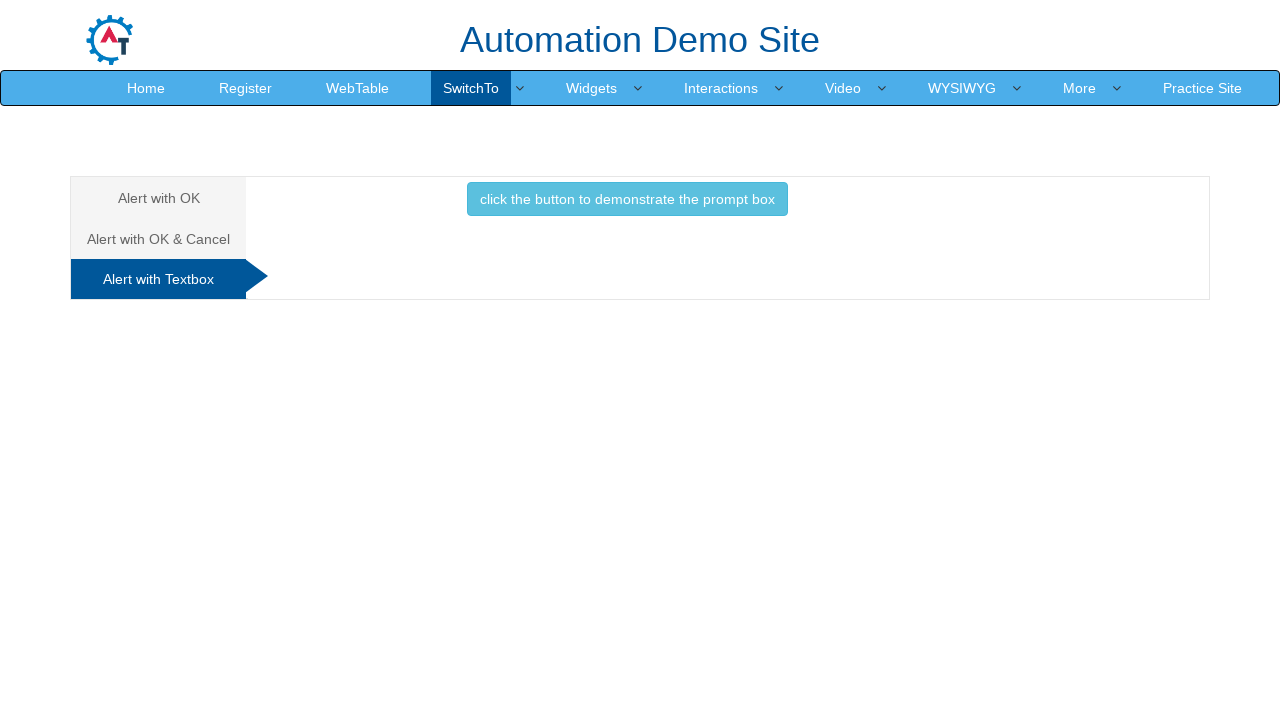

Set up dialog handler to accept prompt with 'test' text
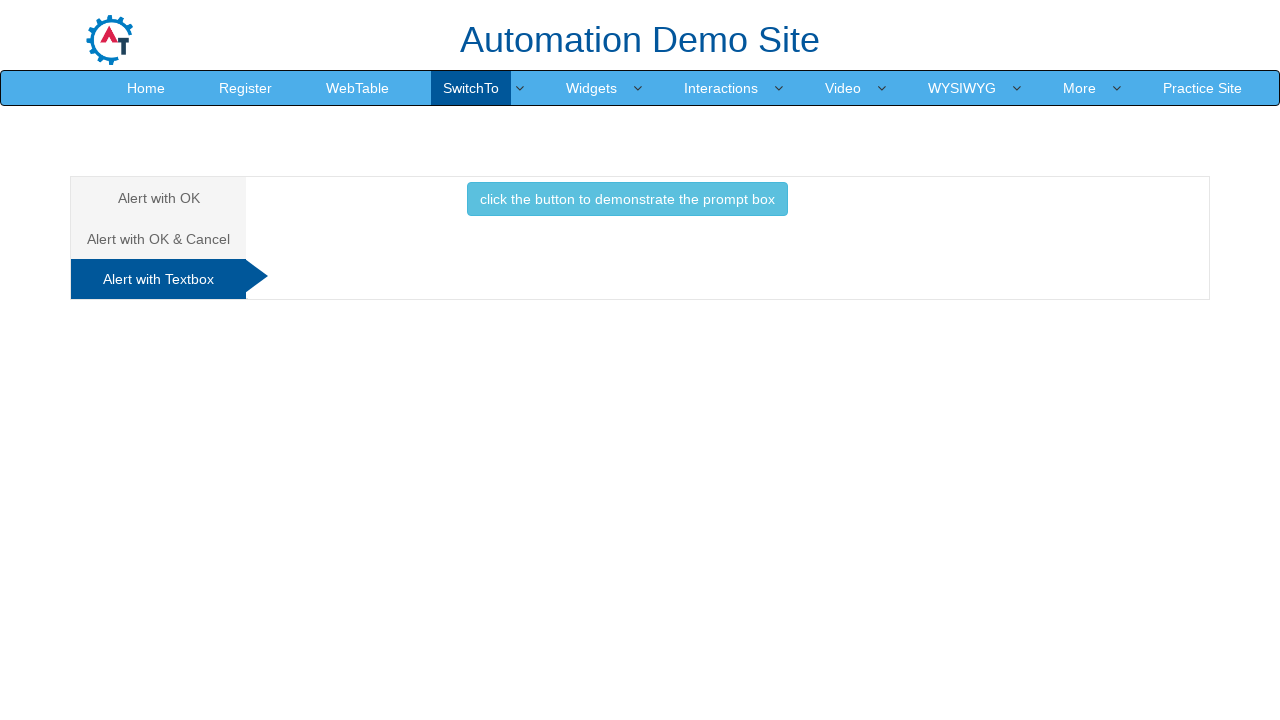

Clicked Textbox button to trigger prompt dialog at (627, 204) on #Textbox
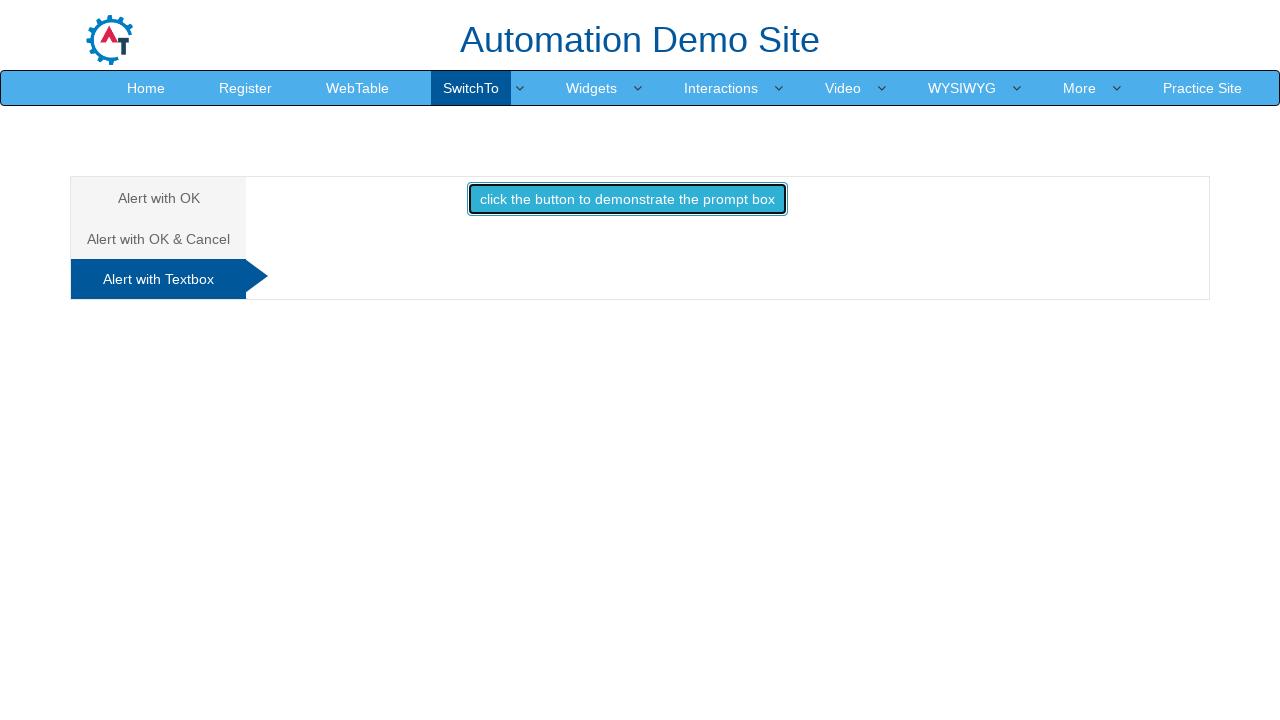

Waited 1000ms for prompt handling to complete
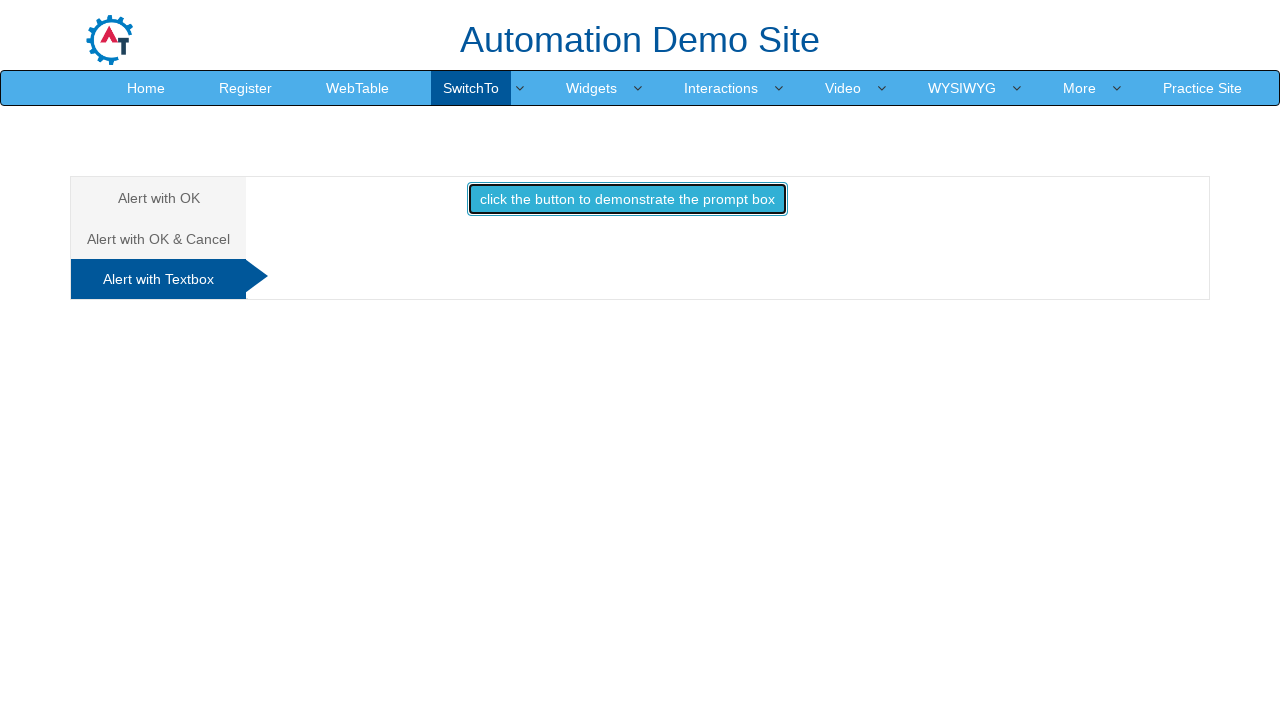

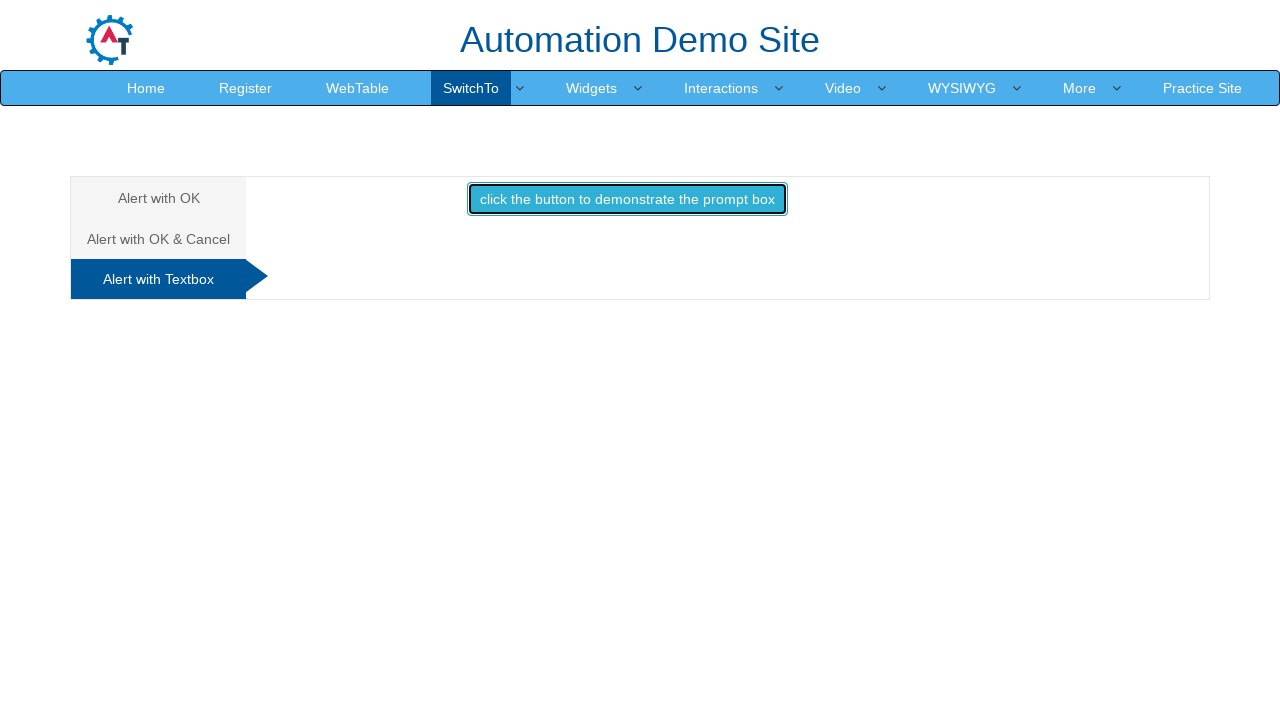